Navigates to the HDFC Bank homepage and verifies the page loads successfully by waiting for the page to be ready.

Starting URL: https://www.hdfcbank.com/

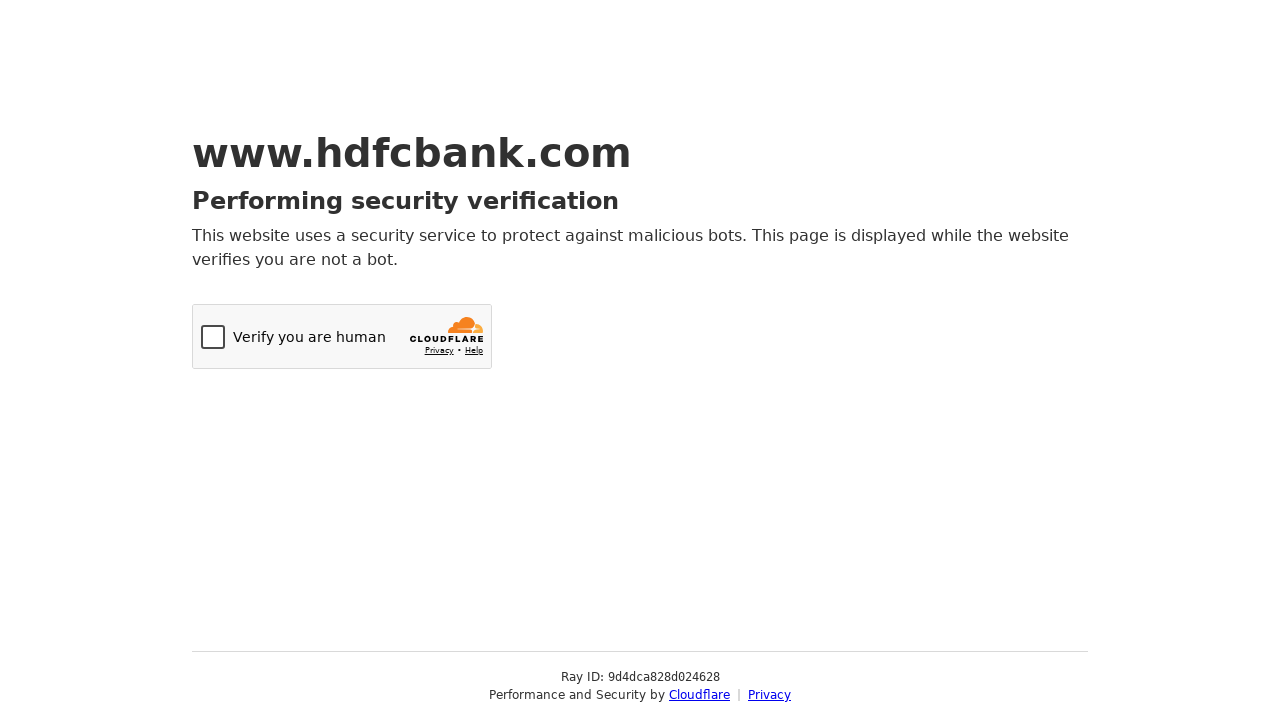

Navigated to HDFC Bank homepage
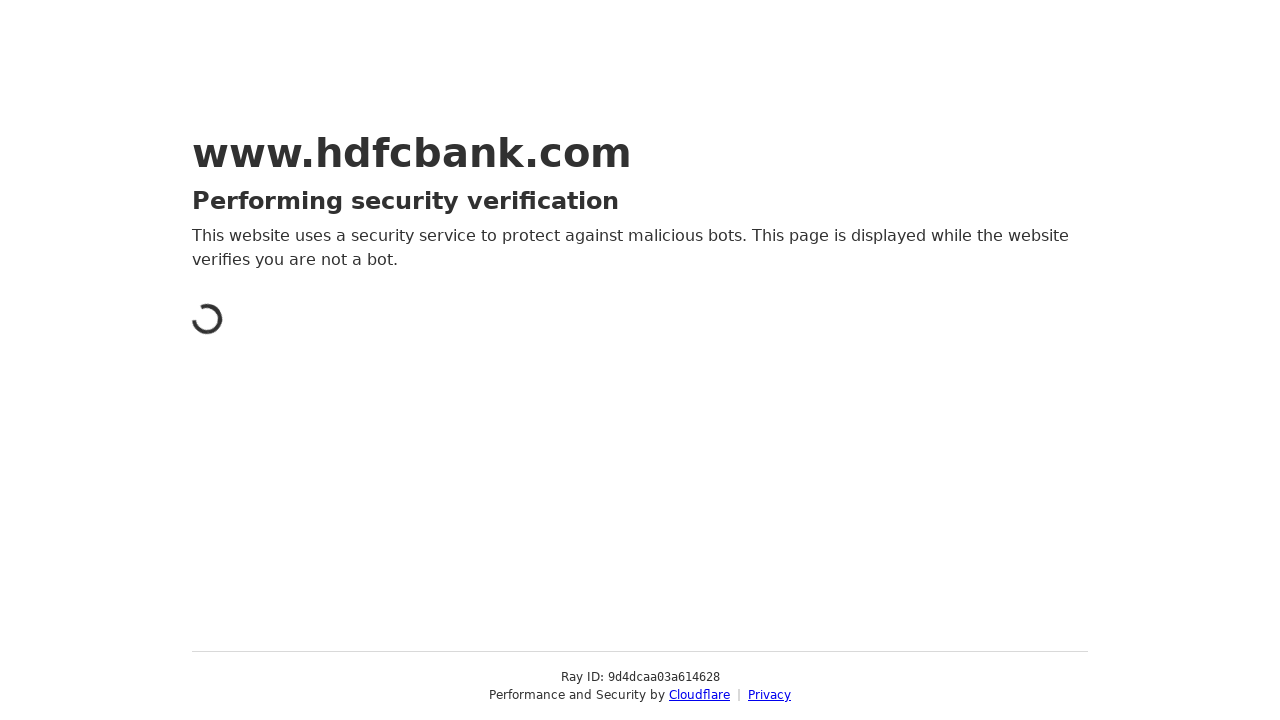

Page DOM content loaded
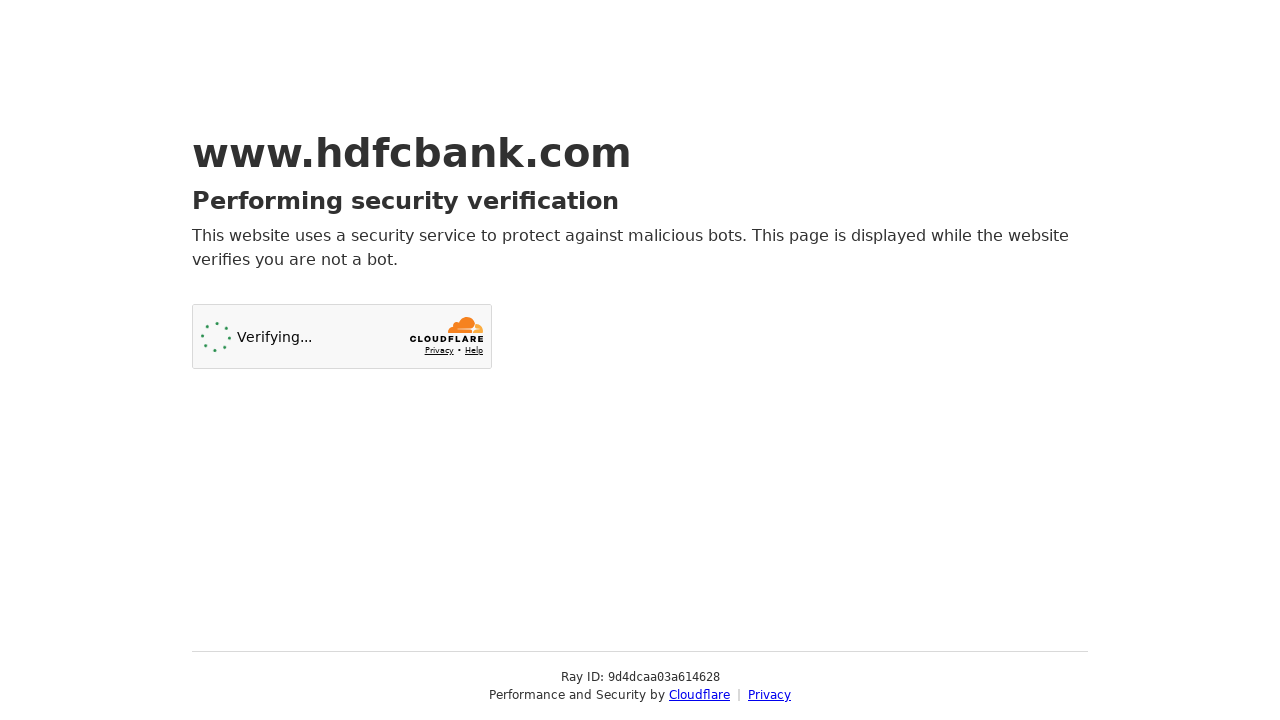

Body element is visible, page loaded successfully
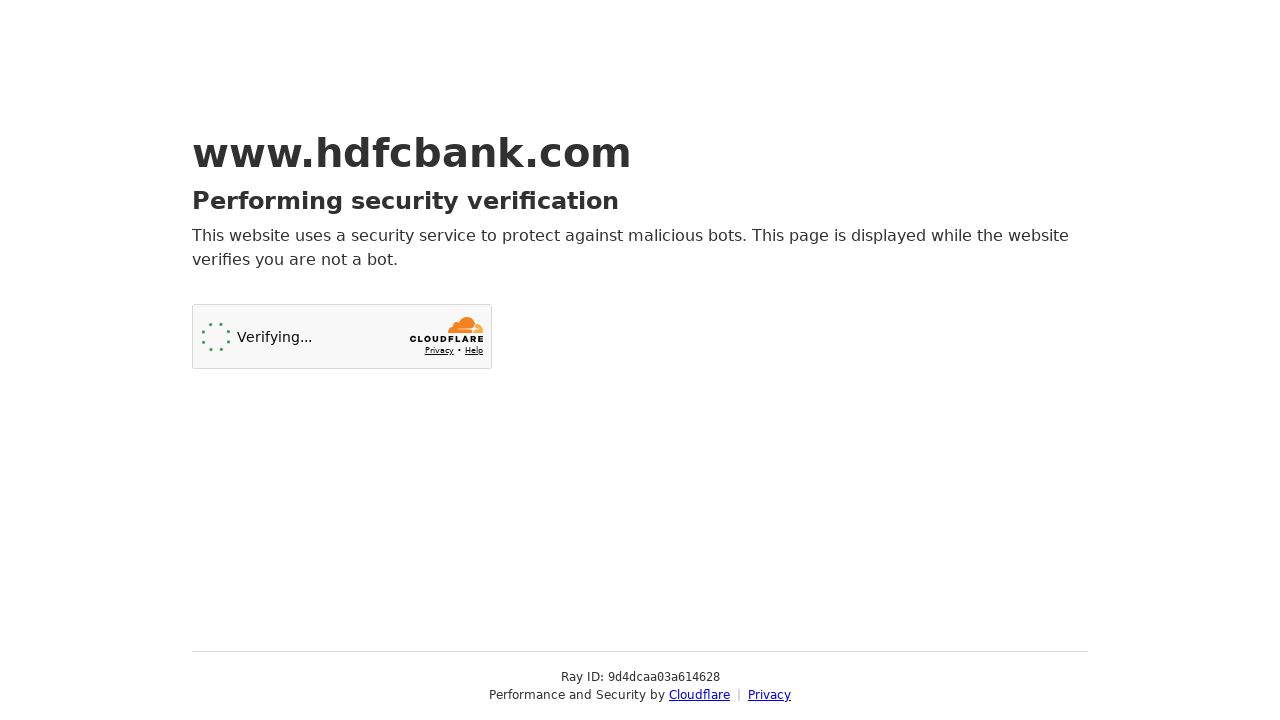

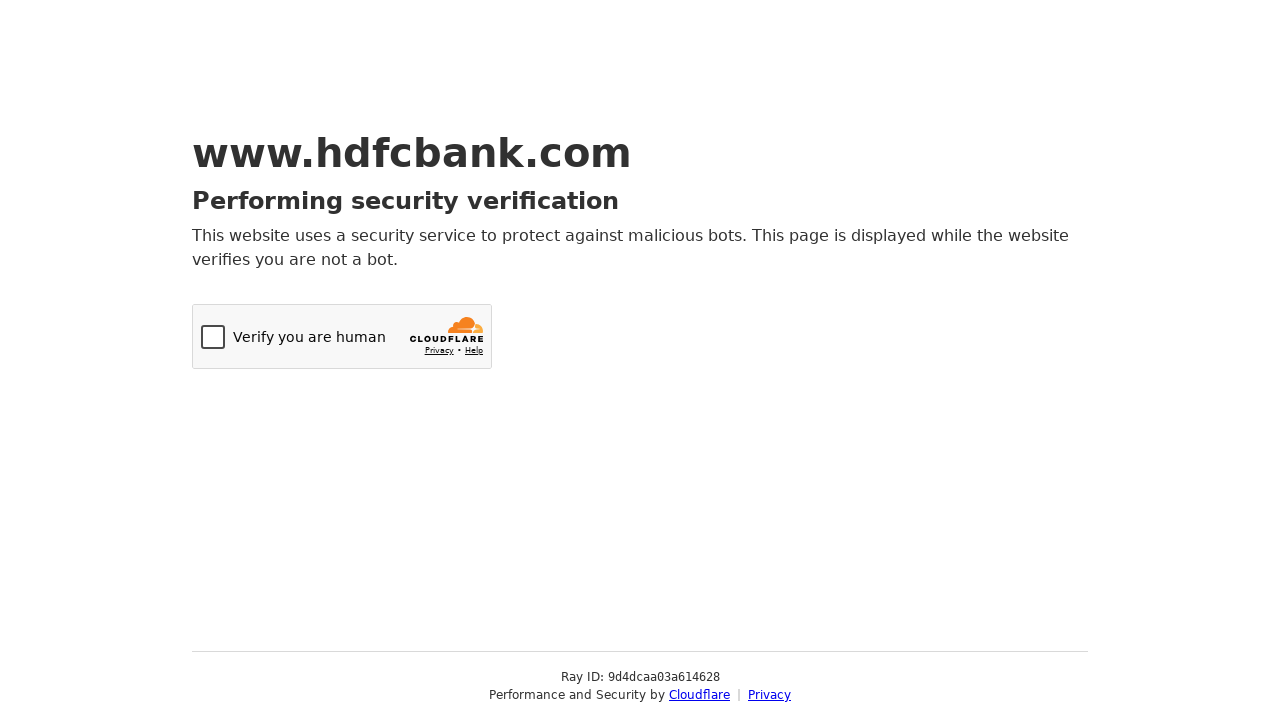